Tests window handling by opening a new window, switching between parent and child windows, and verifying content in each window

Starting URL: https://the-internet.herokuapp.com/

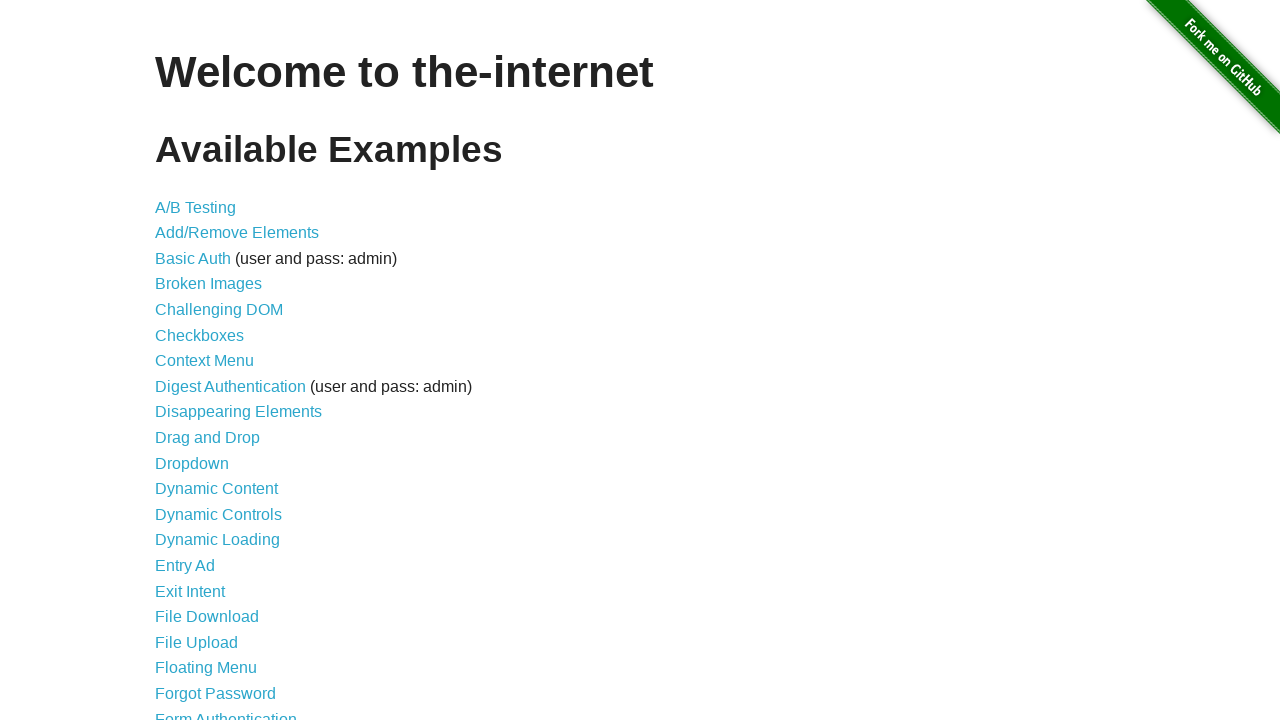

Clicked on Multiple Windows link at (218, 369) on xpath=//a[text()='Multiple Windows']
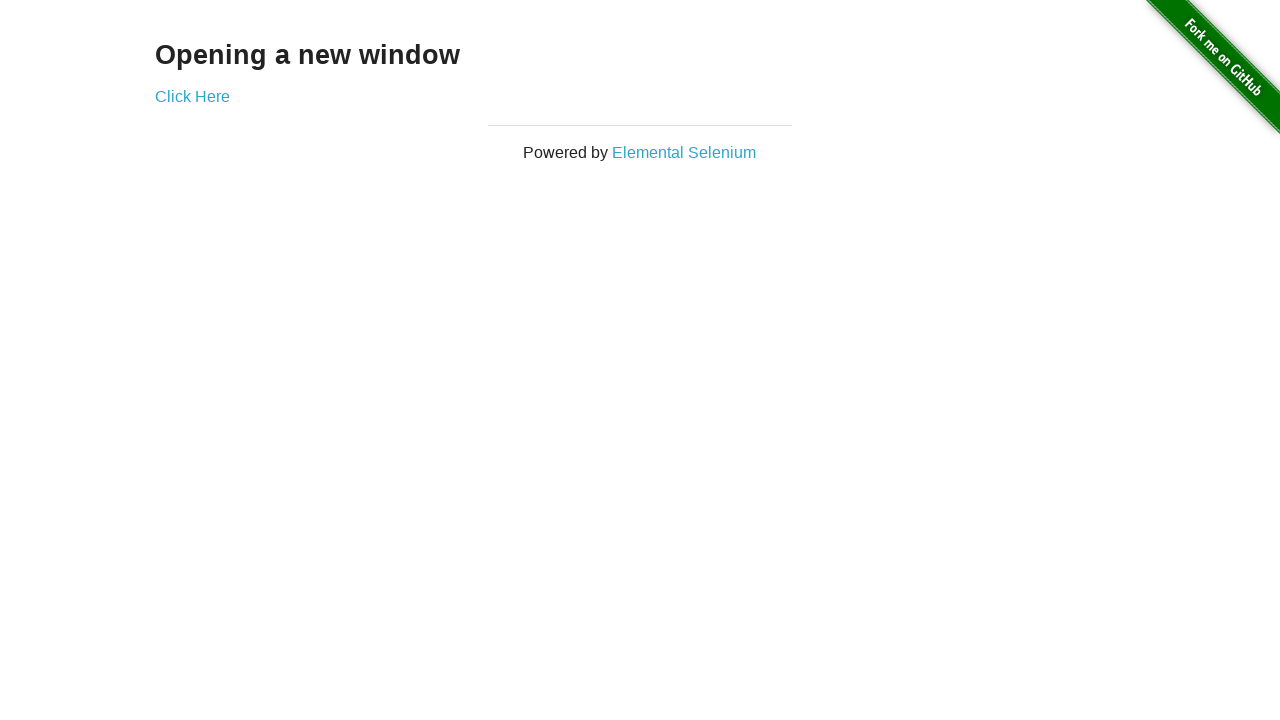

Opened new window by clicking 'Click Here' button at (192, 96) on a:has-text('Click Here')
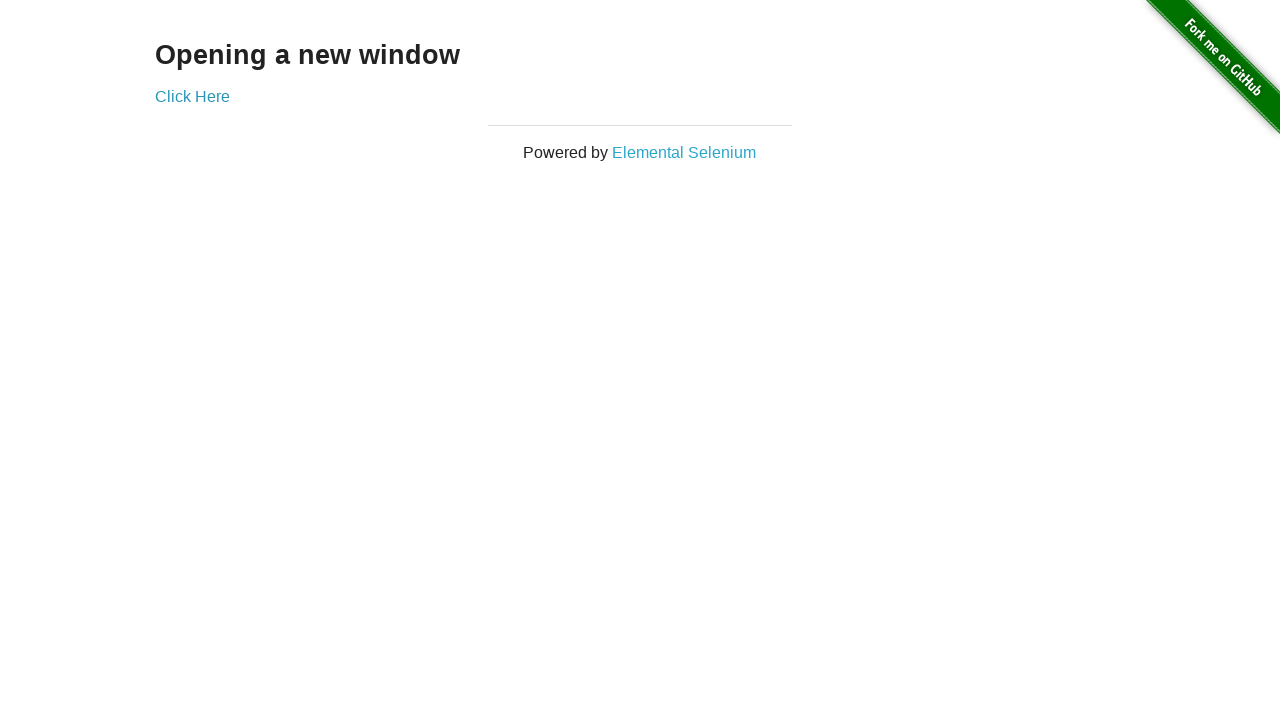

Waited for heading element in new window to load
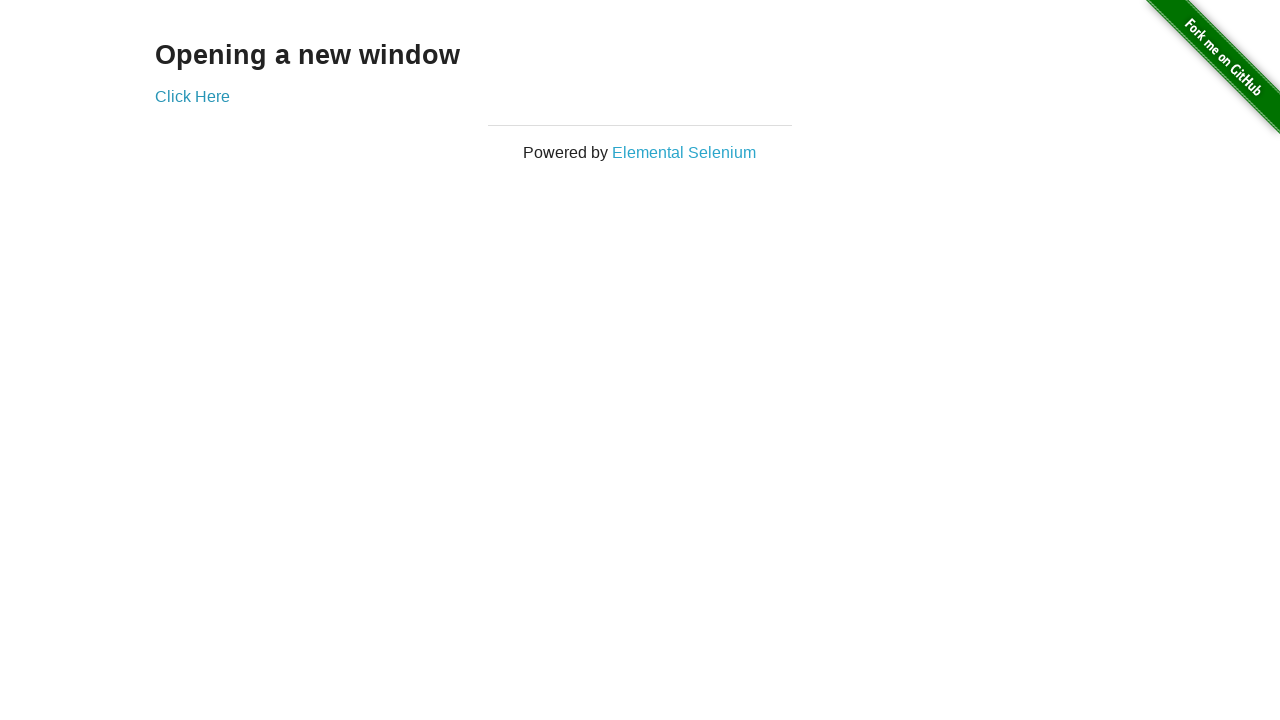

Verified 'Opening a new window' heading exists in parent window
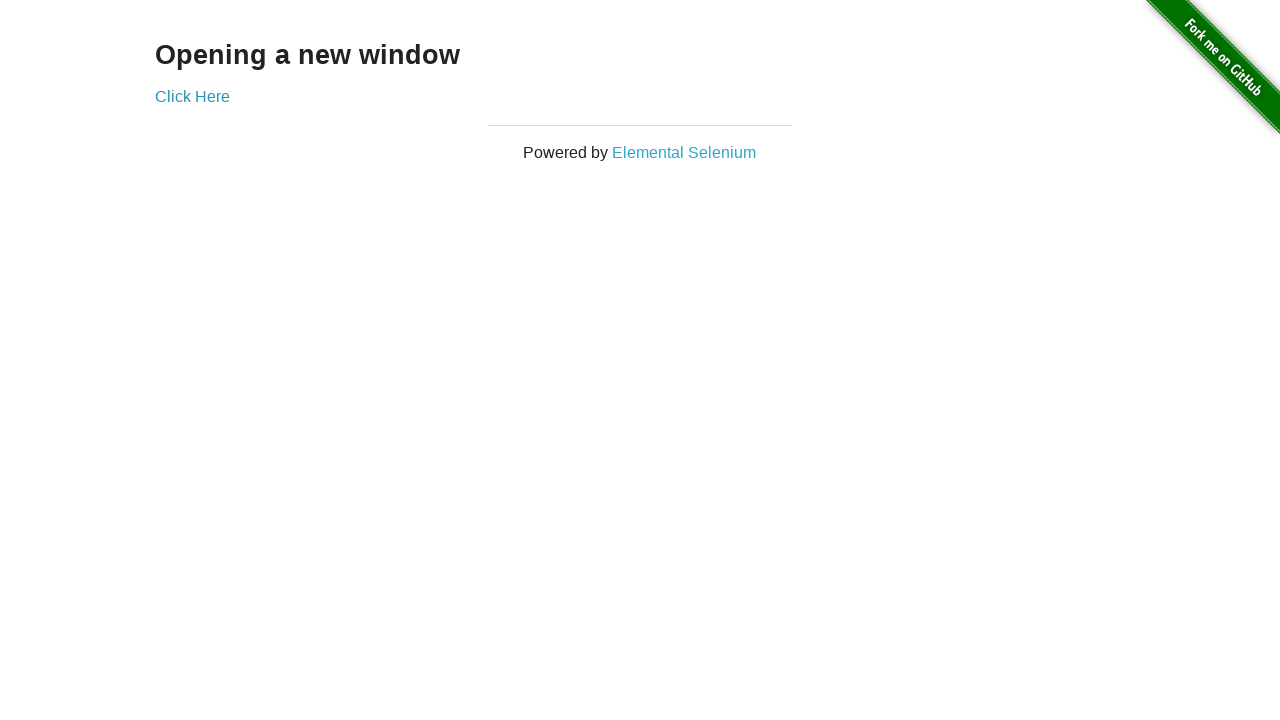

Closed the child window
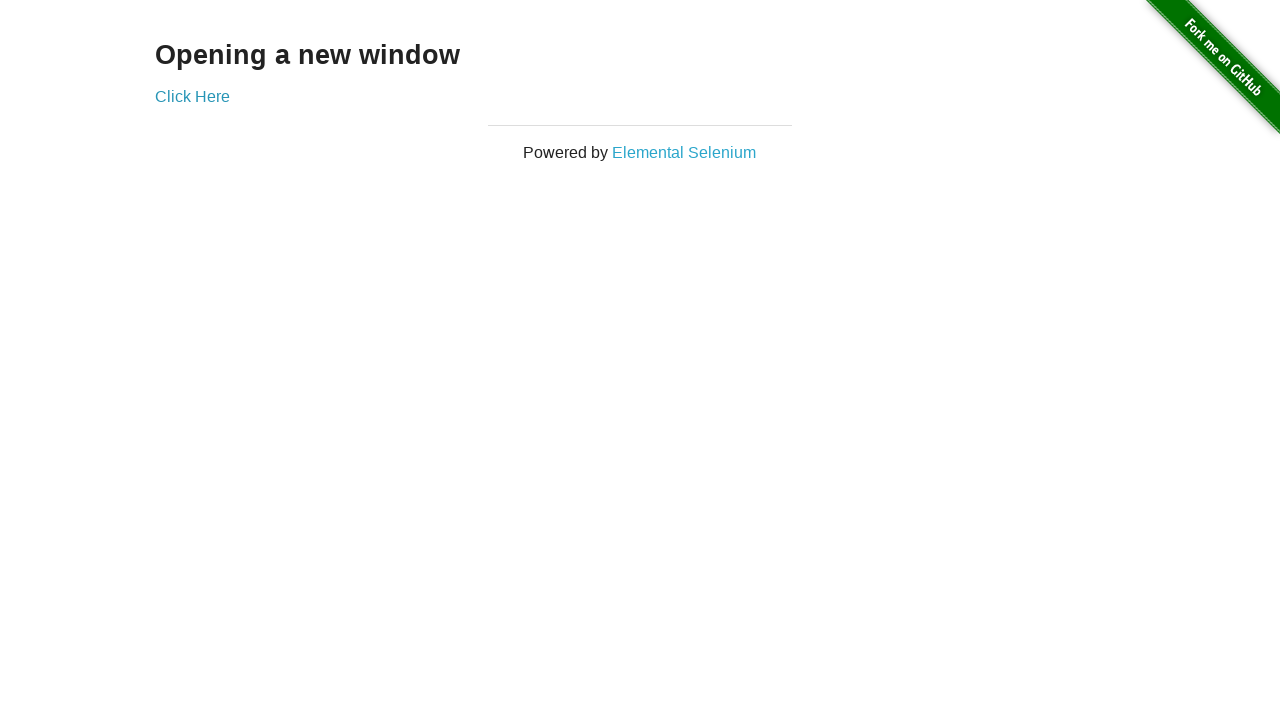

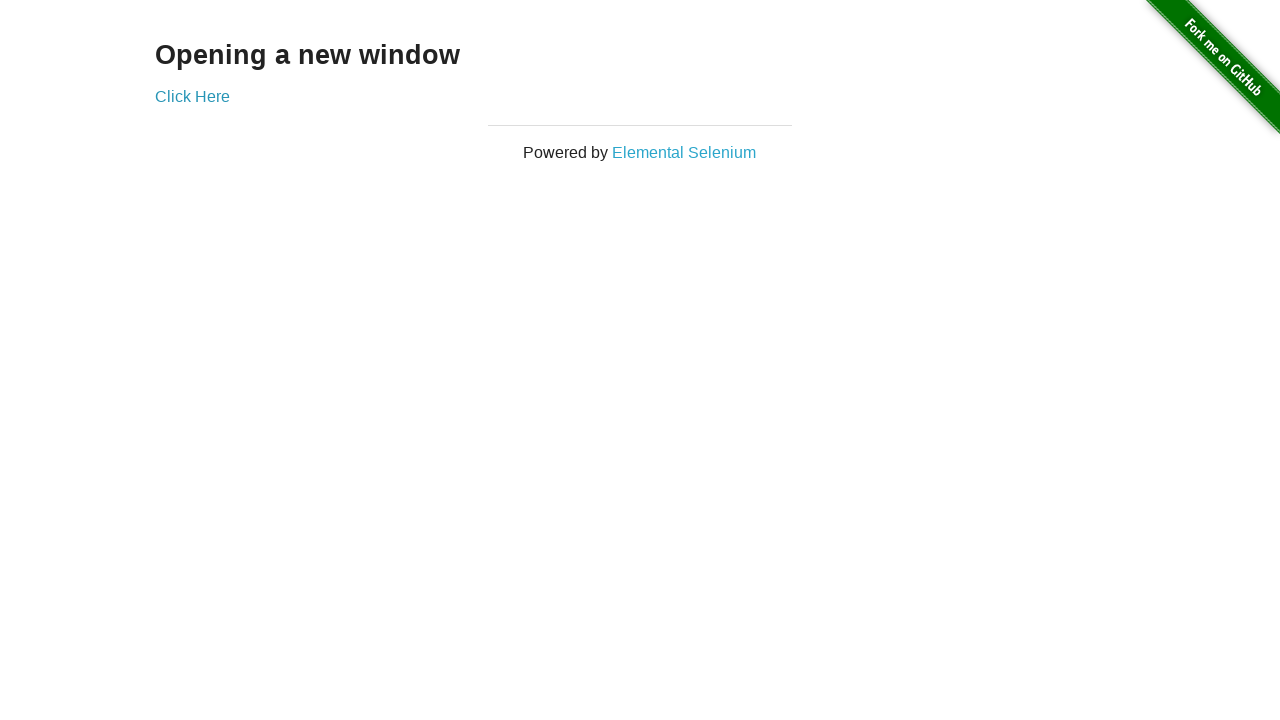